Tests the prompt alert functionality by navigating to the alerts section, triggering a prompt dialog, entering text, and accepting it

Starting URL: http://demo.automationtesting.in/Alerts.html

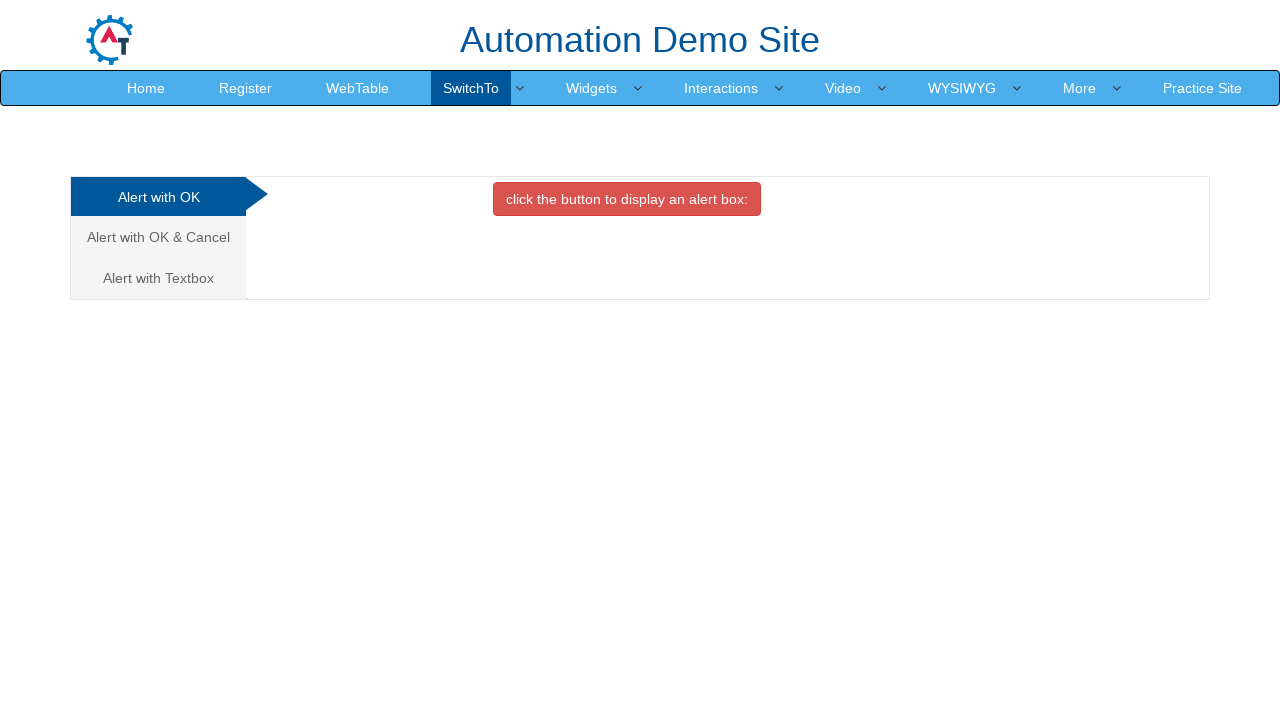

Clicked on the Alert with Text Box tab at (158, 278) on xpath=/html/body/div[1]/div/div/div/div[1]/ul/li[3]/a
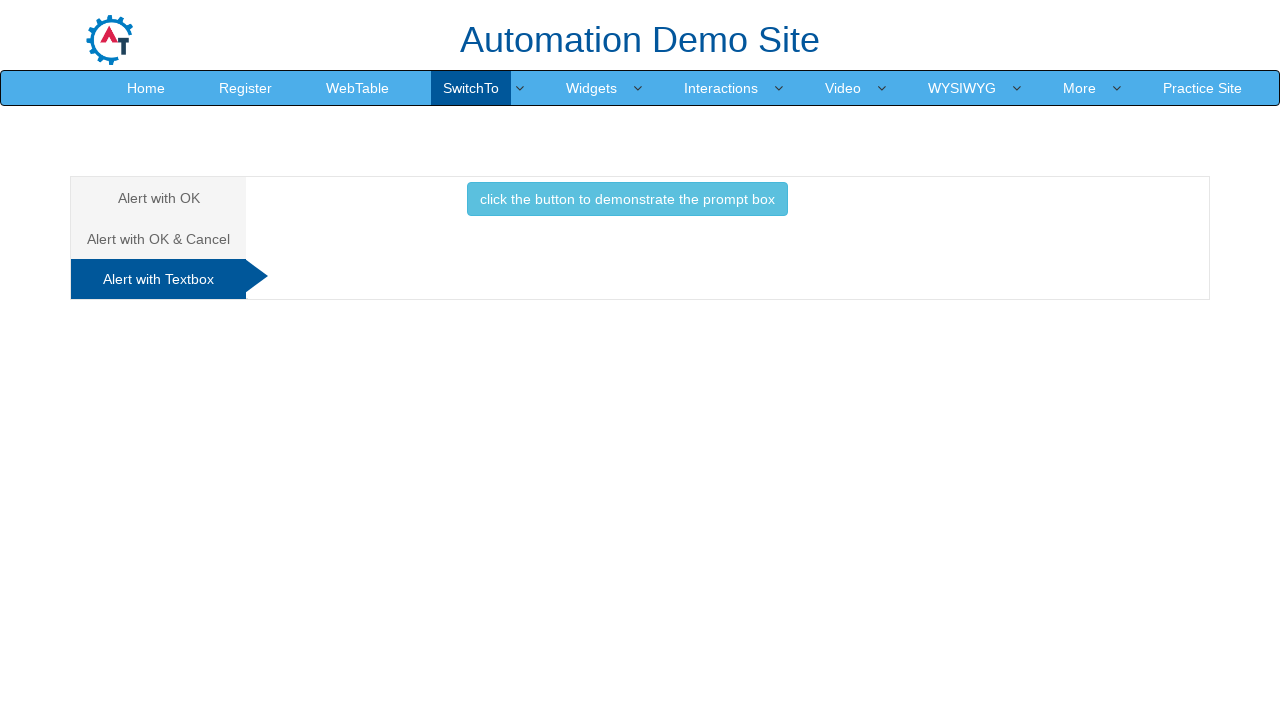

Set up dialog handler to accept prompt with text 'TestUser2024'
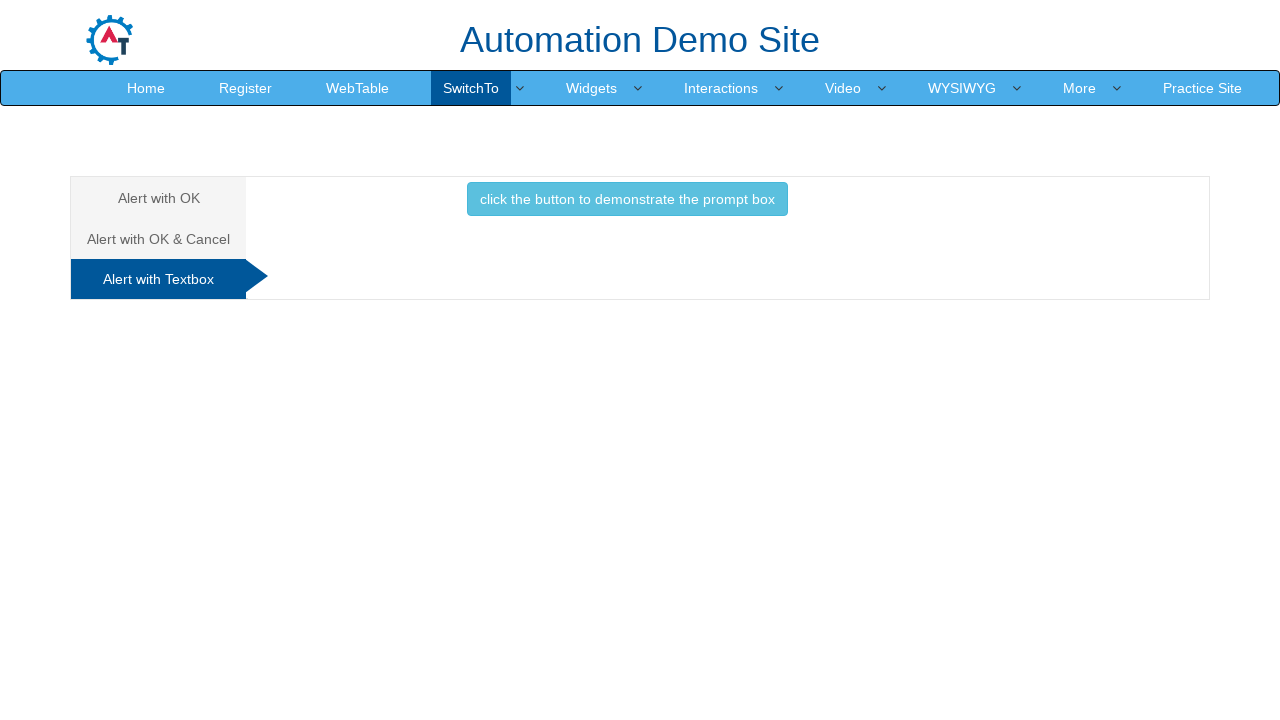

Clicked the prompt alert button at (627, 199) on button[onclick='promptbox()']
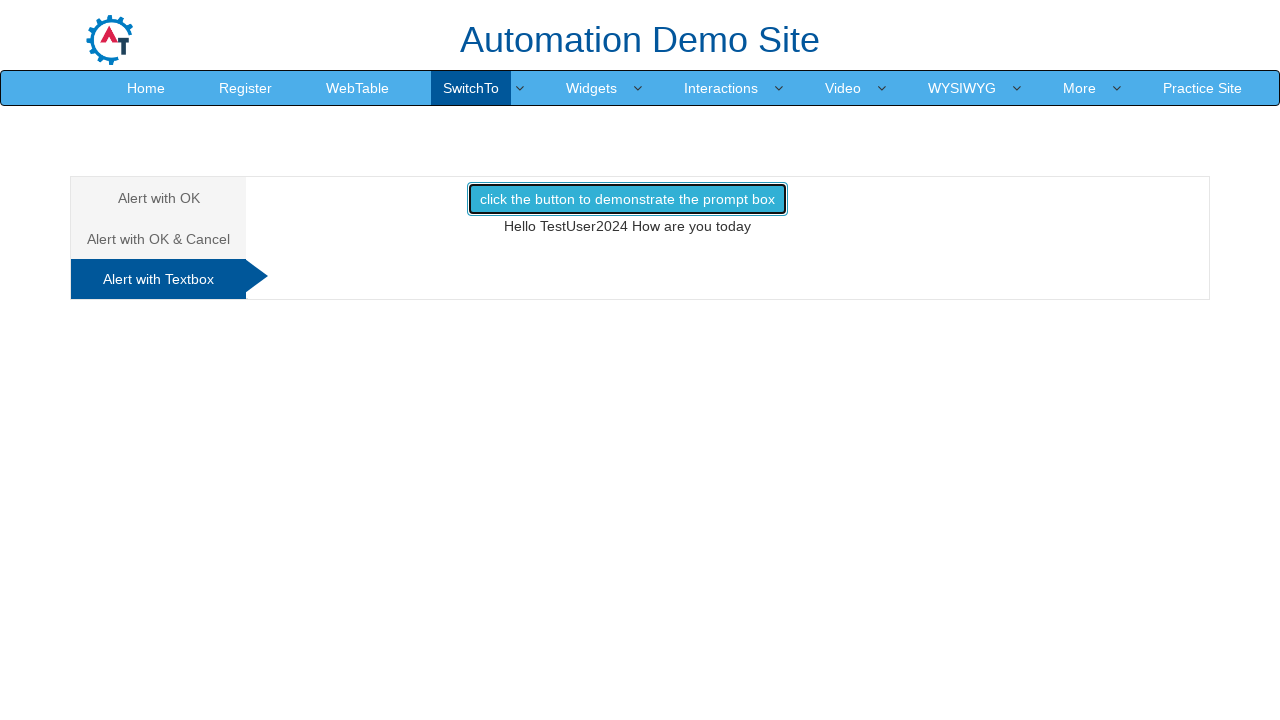

Waited for dialog to be handled
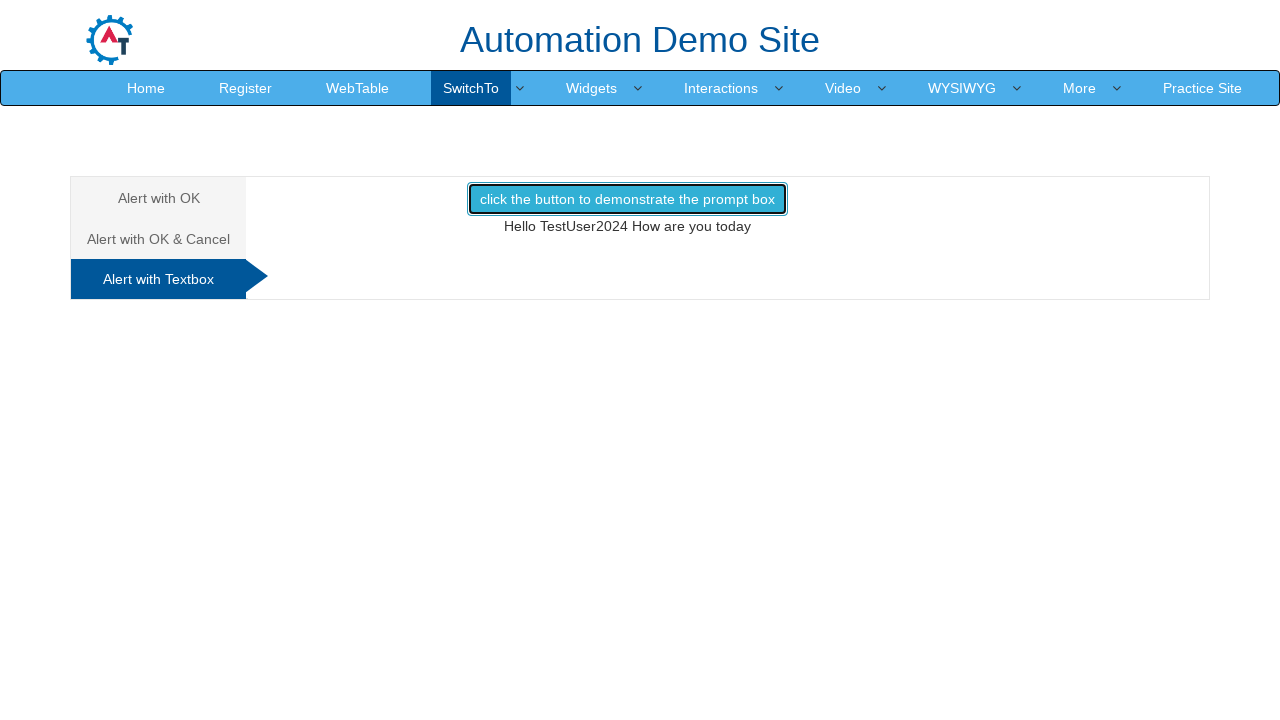

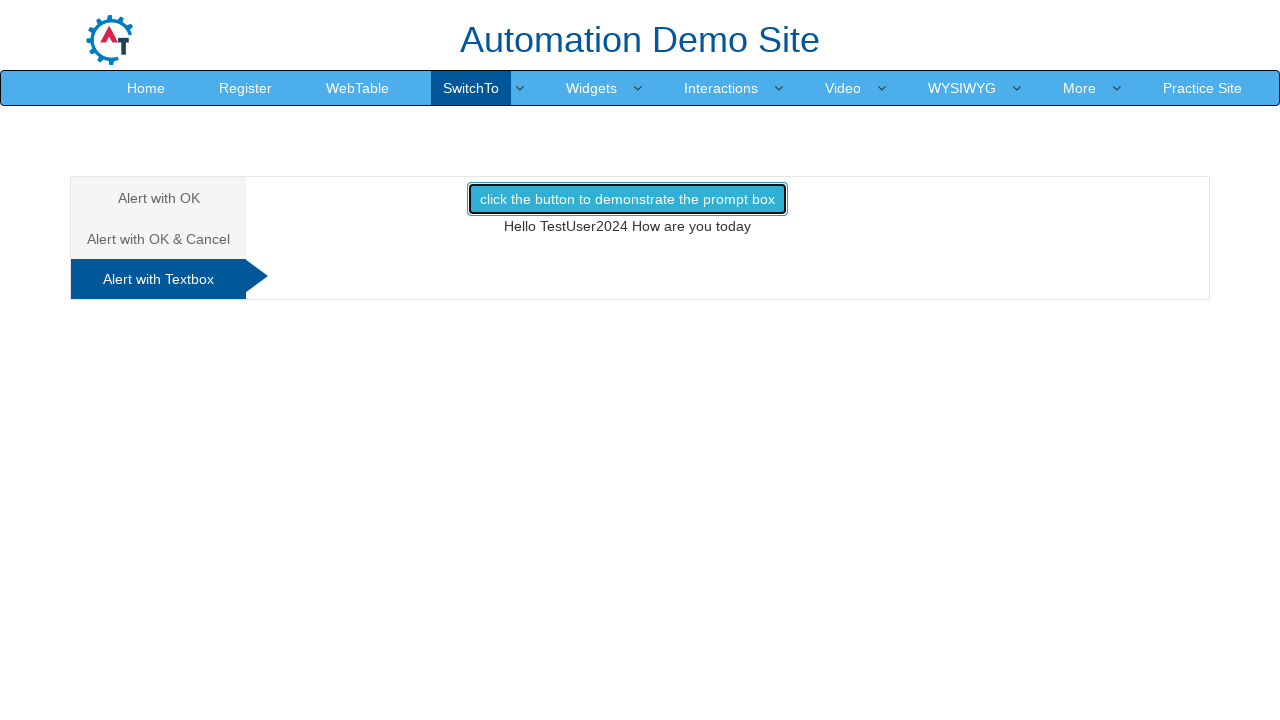